Navigates to Python.org, searches for "pycon" and verifies results are displayed

Starting URL: http://www.python.org

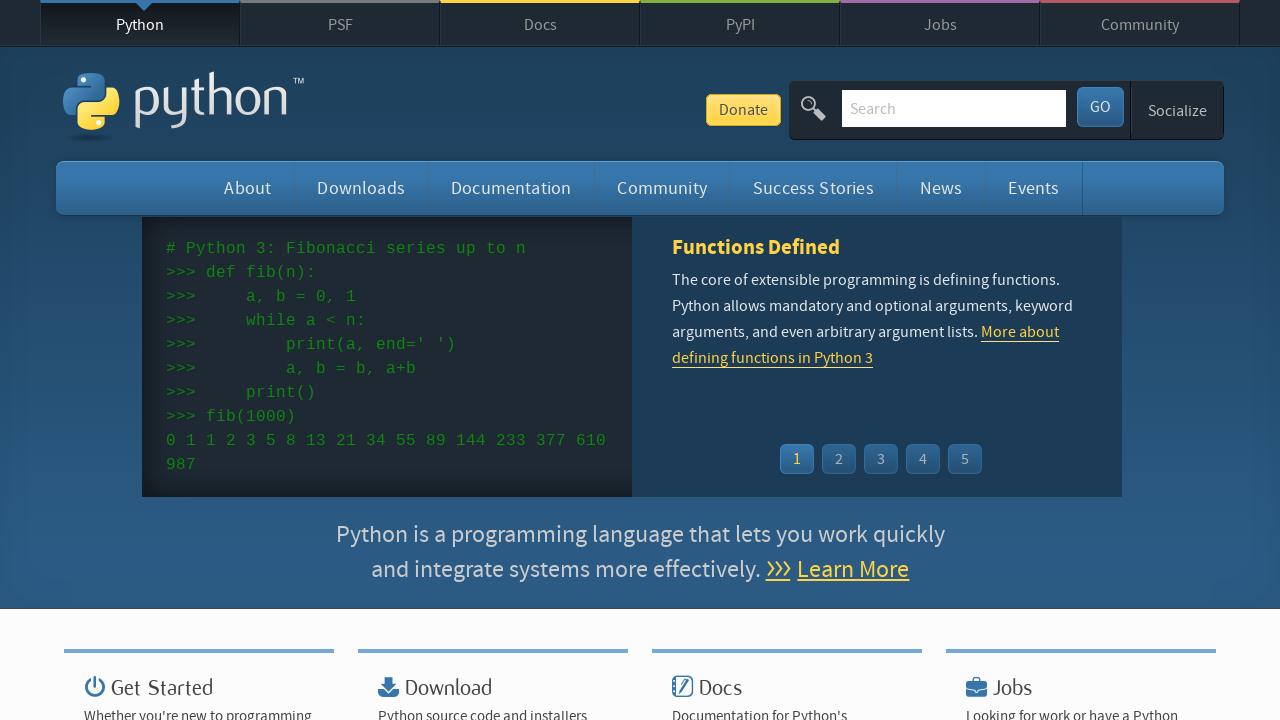

Filled search field with 'pycon' on input[name='q']
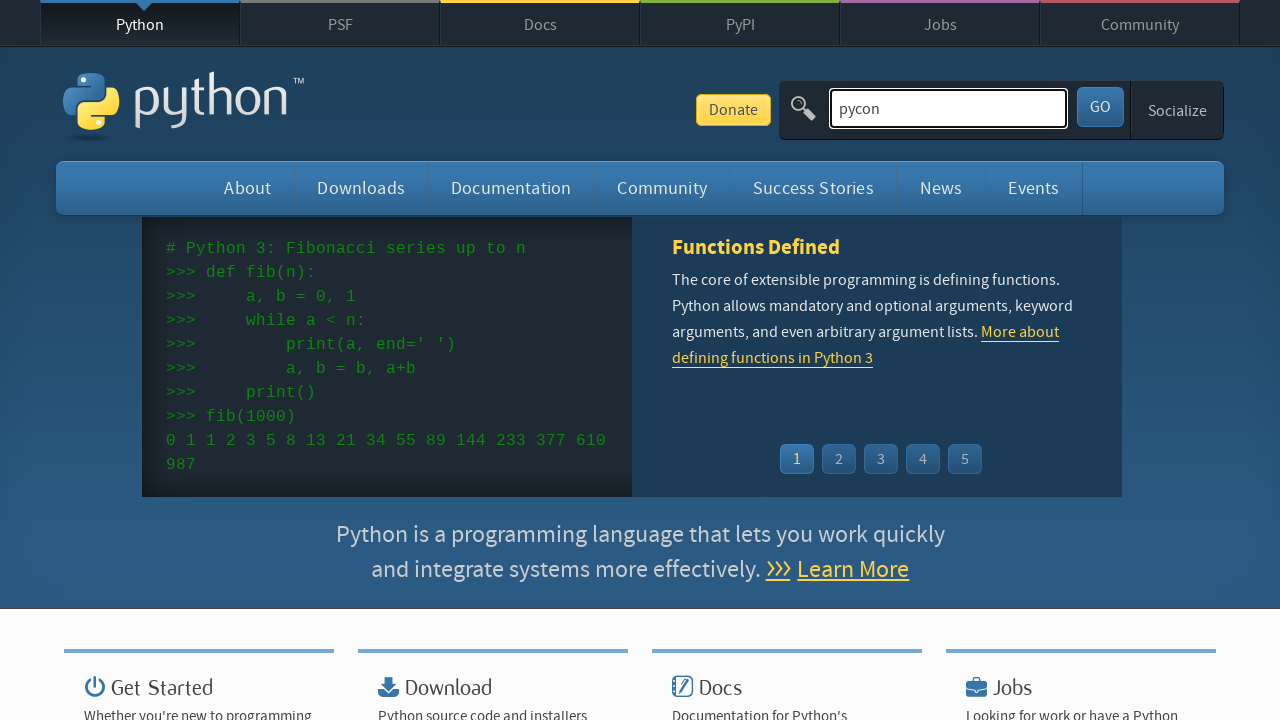

Pressed Enter to submit search query on input[name='q']
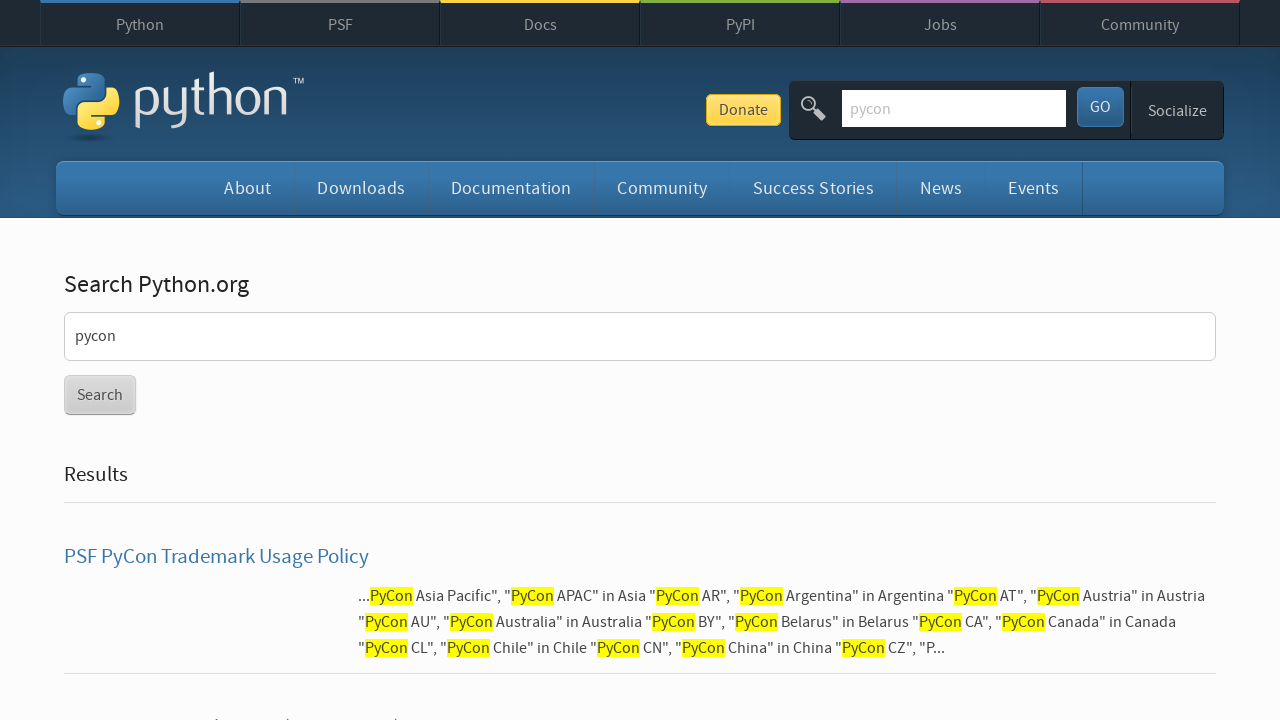

Waited for search results page to load (networkidle)
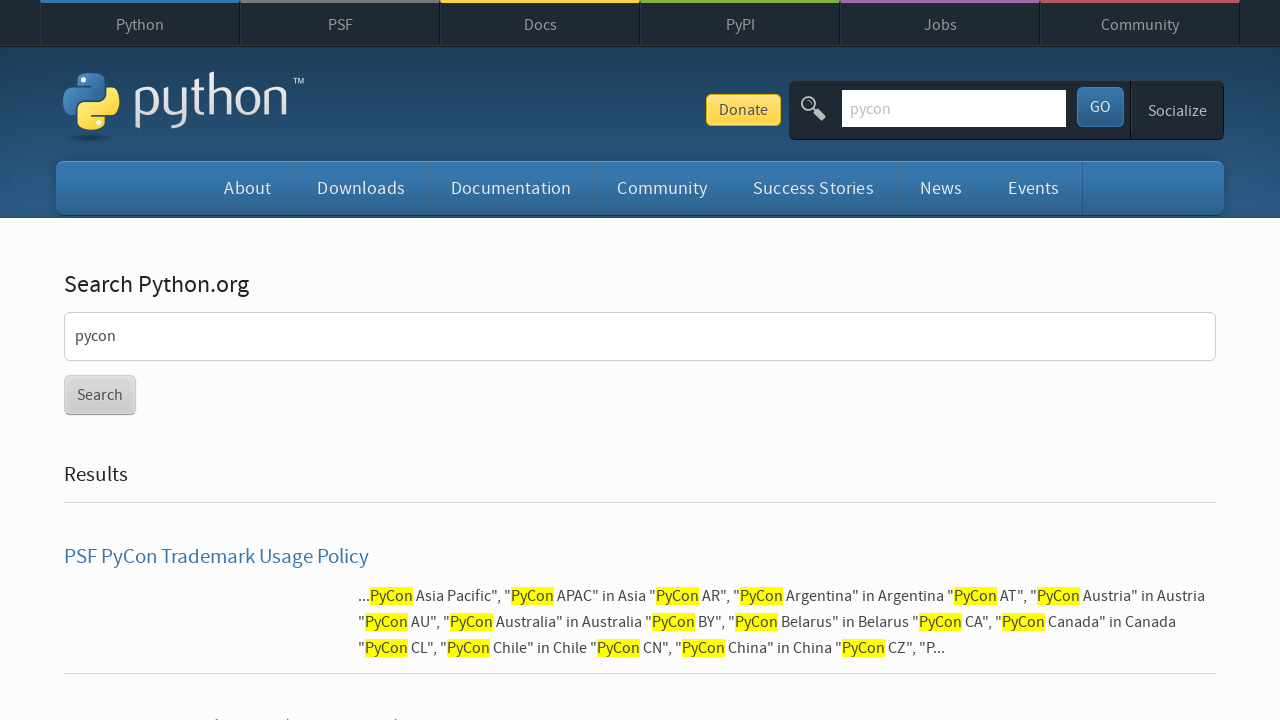

Verified that search results are displayed (no 'No results found' message)
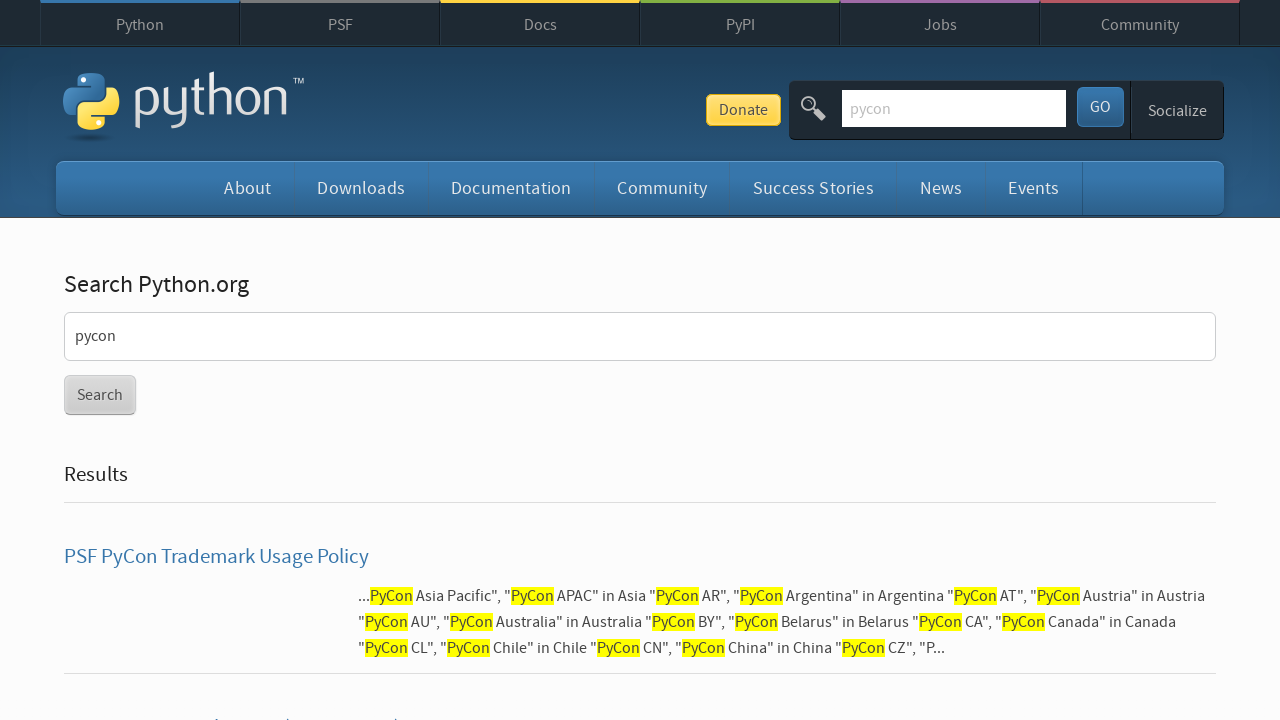

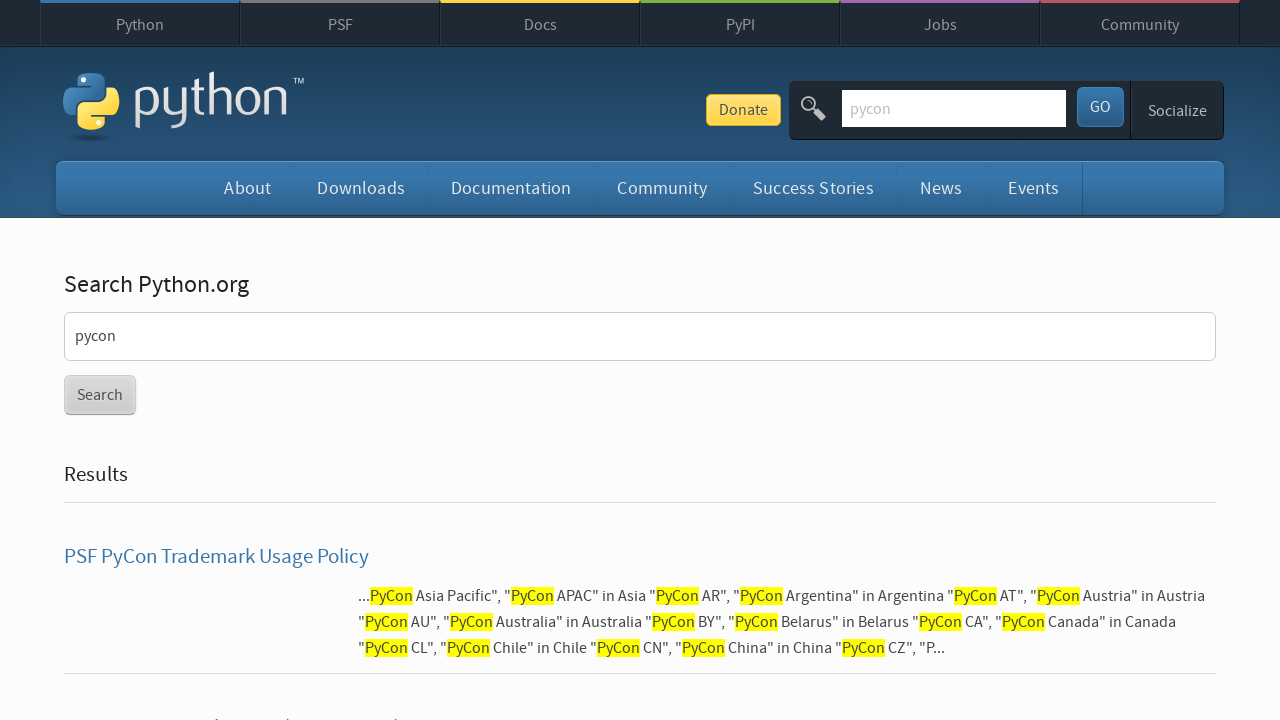